Simple test that navigates to a demo QA automation practice form page and waits briefly before closing

Starting URL: https://demoqa.com/automation-practice-form

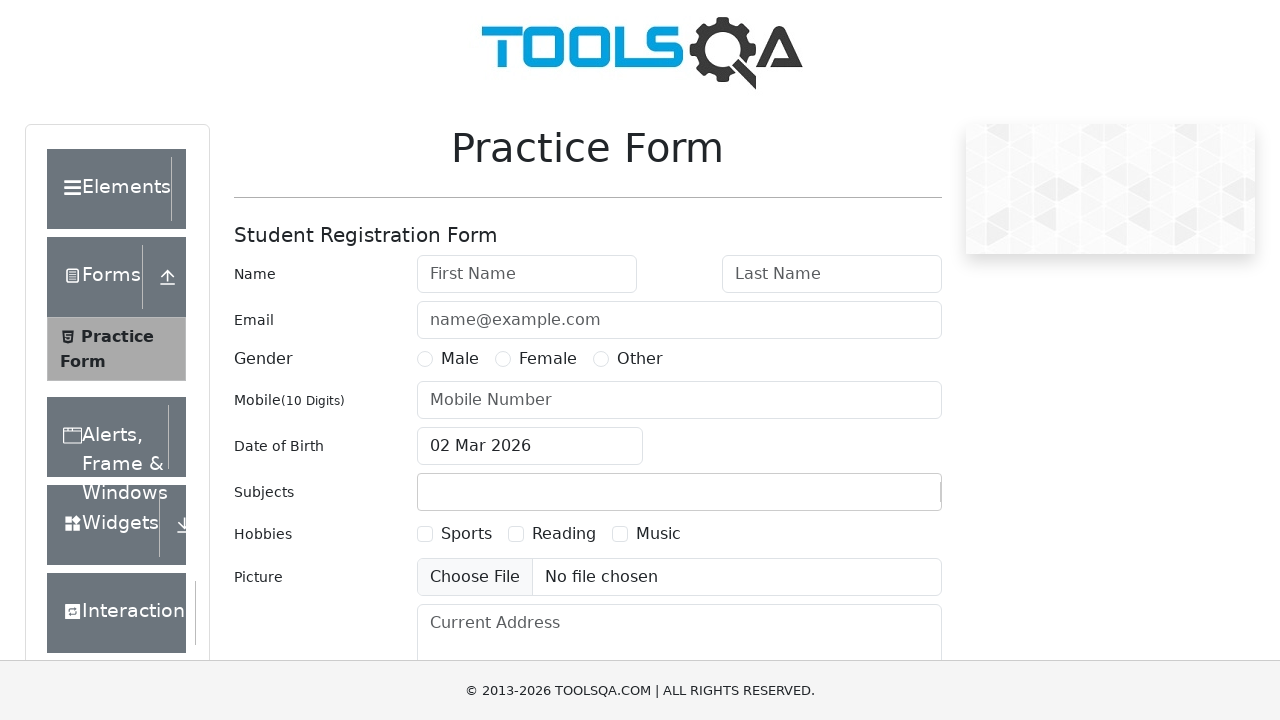

Waited for automation practice form to load
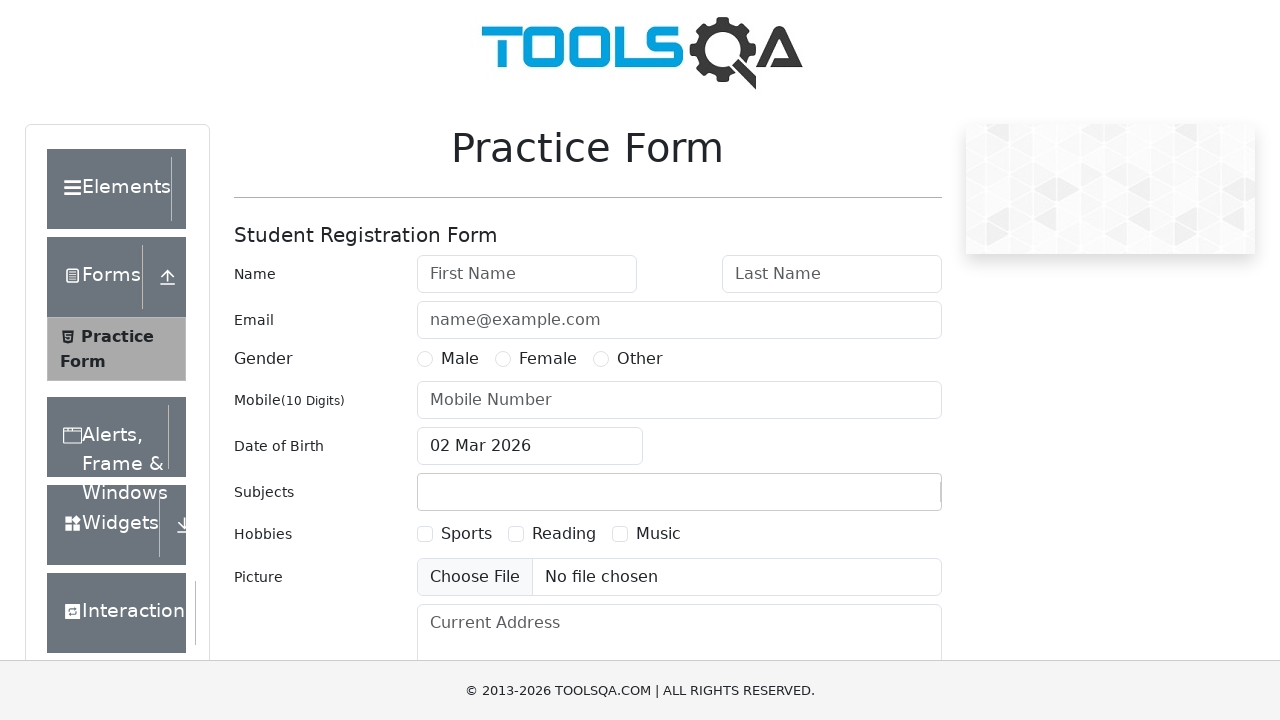

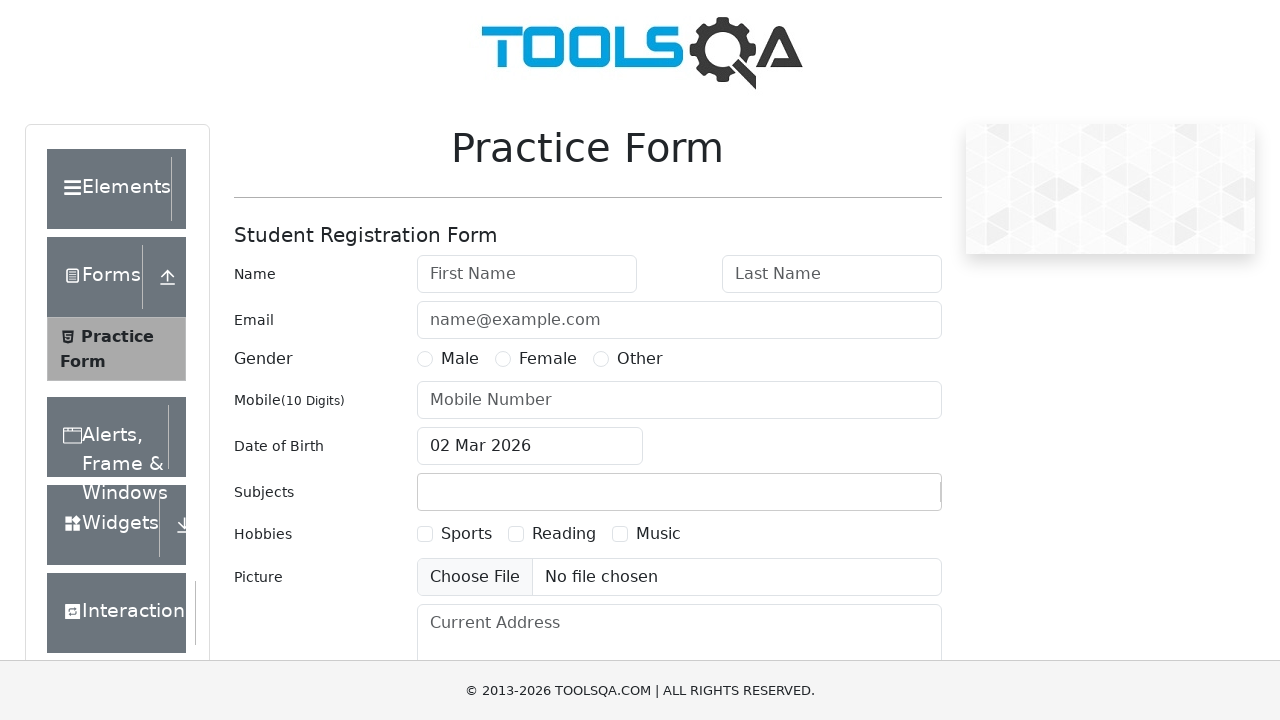